Fills out and submits a contact form on the Poriyaalar website with name, email, phone number, and message fields

Starting URL: https://poriyaalar.com/#contact

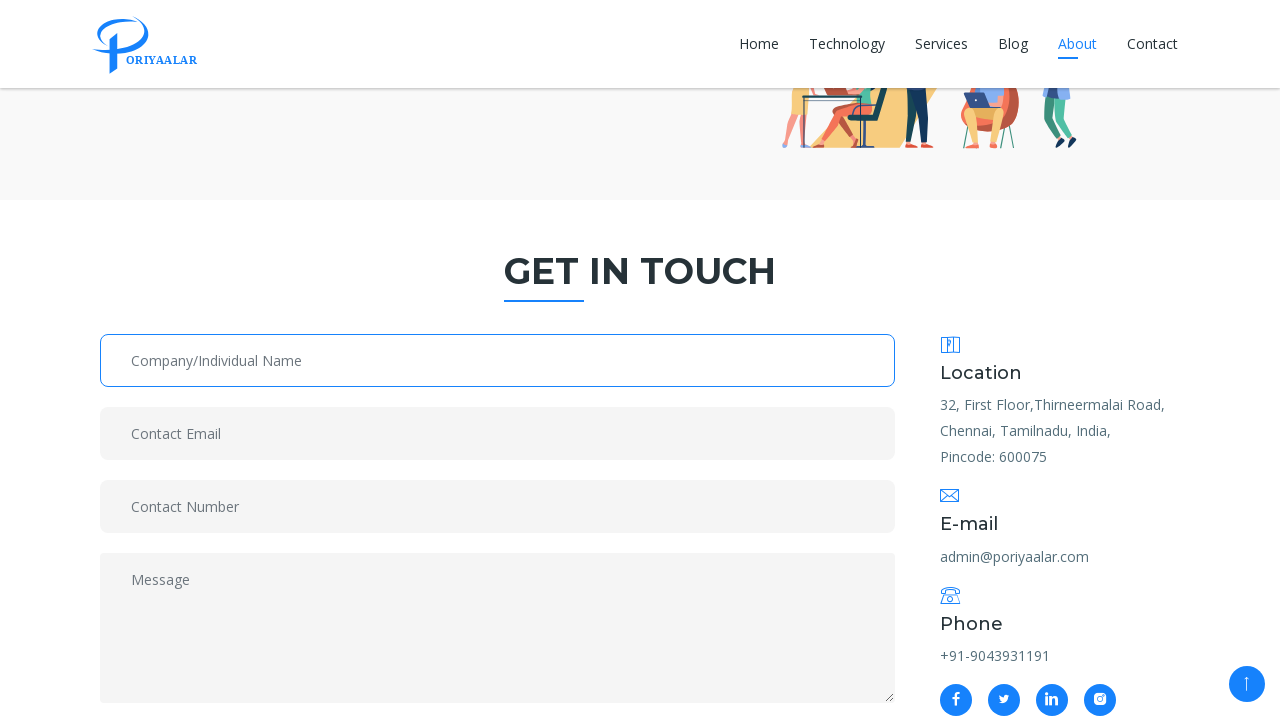

Filled name field with 'John Smith' on #name
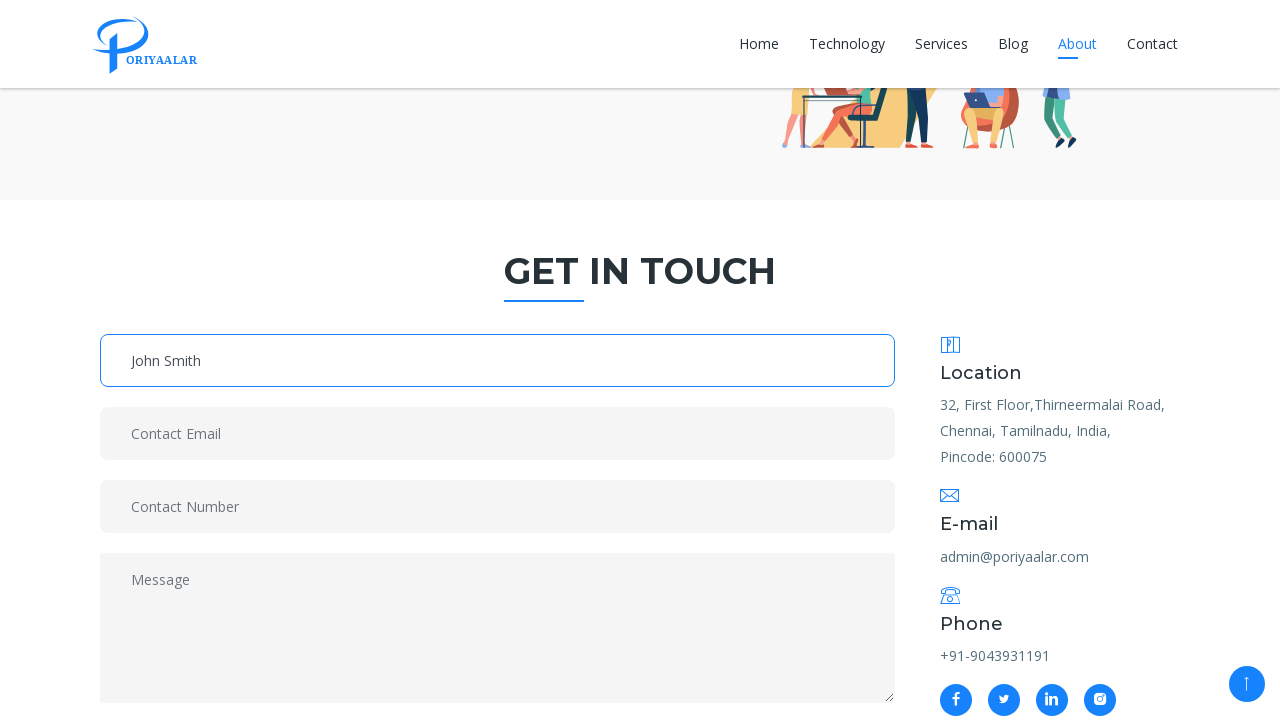

Filled email field with 'john.smith@example.com' on #email
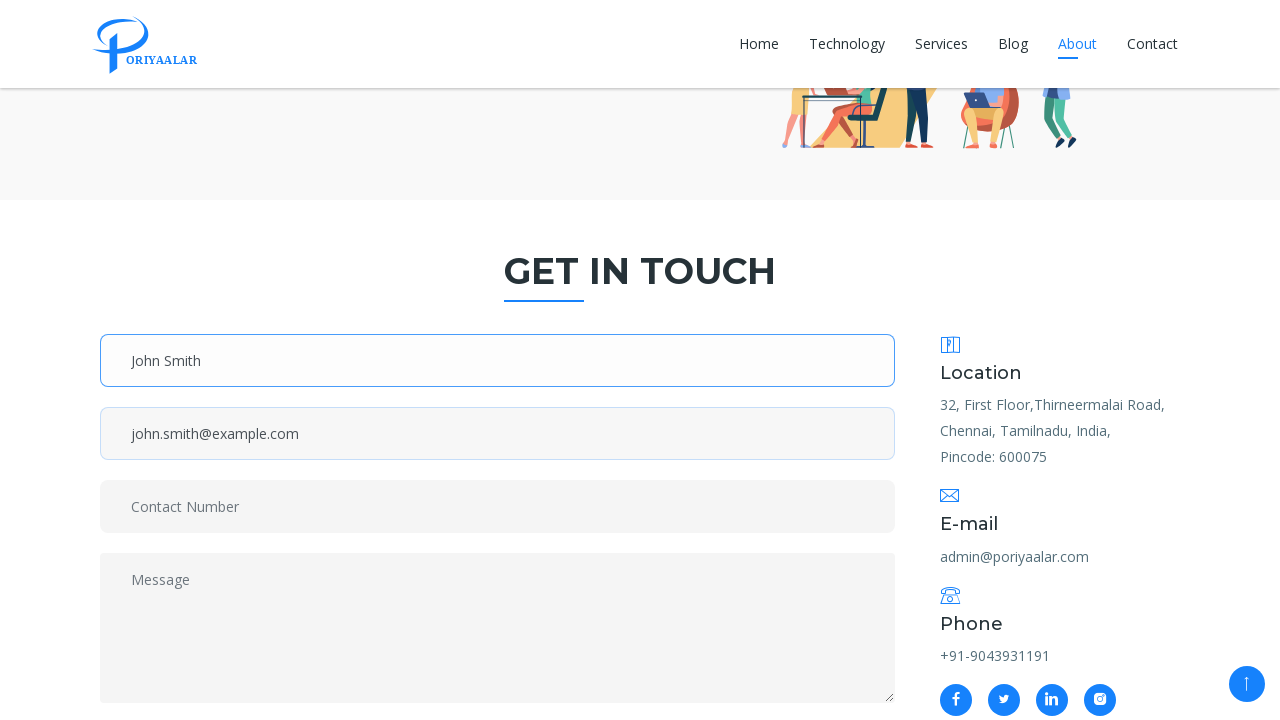

Filled phone number field with '9876543210' on #number
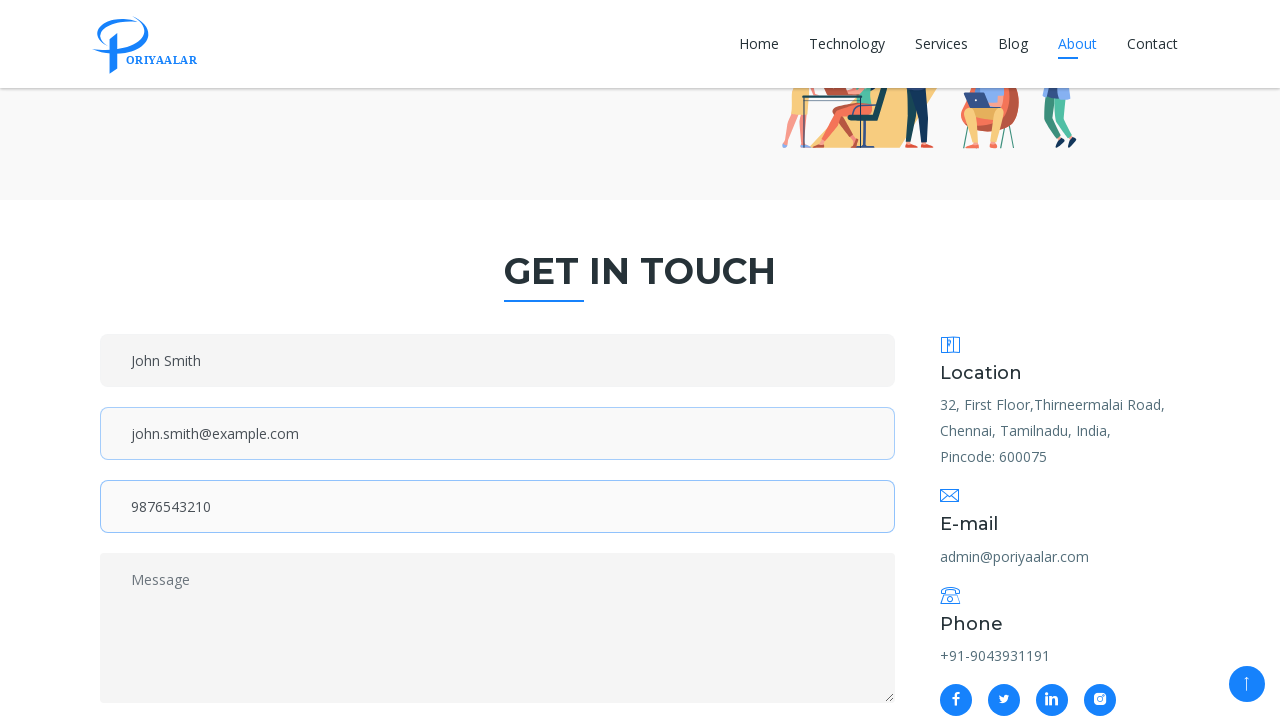

Filled message field with service inquiry message on #comment
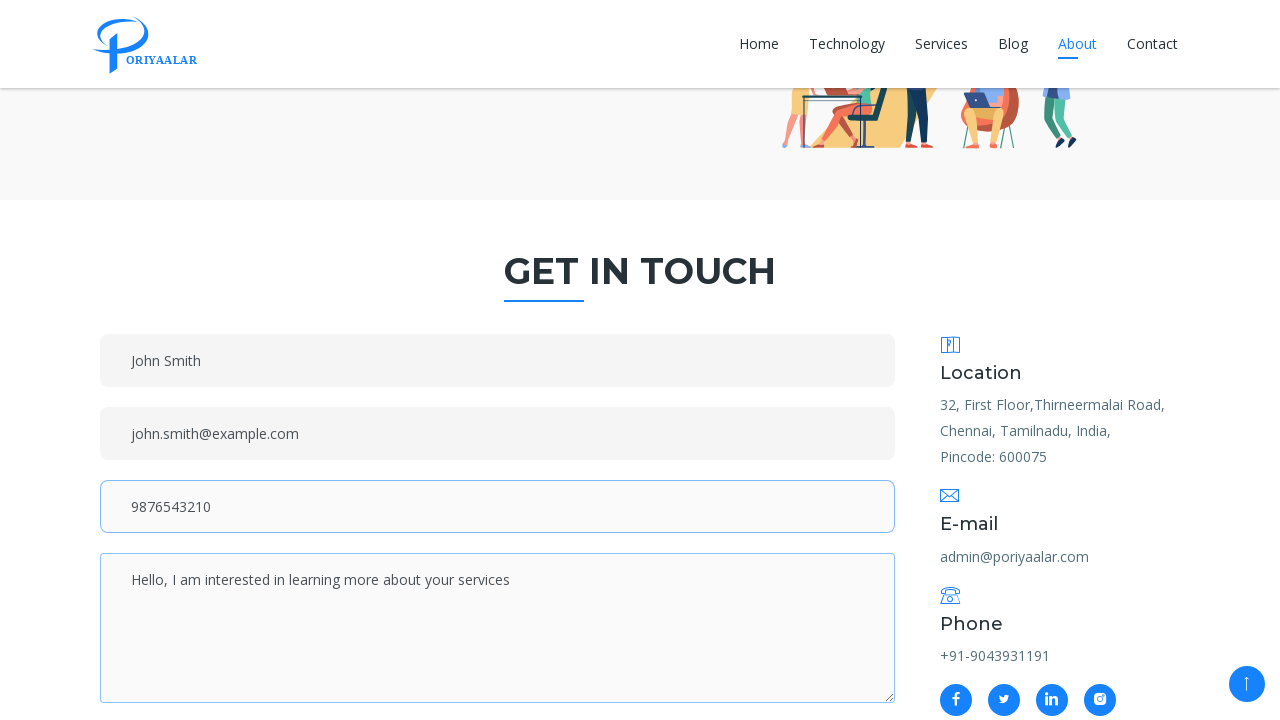

Scrolled down to submit button
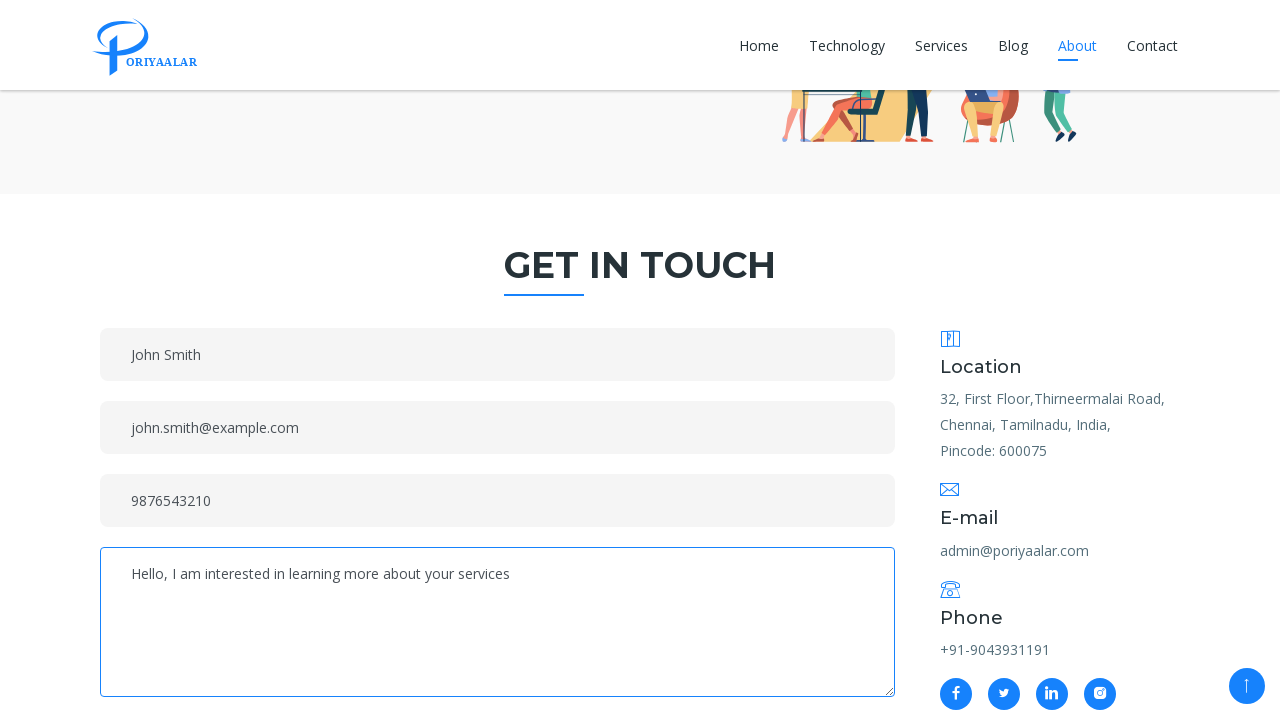

Clicked submit button to submit contact form at (498, 274) on #submit-contact-form
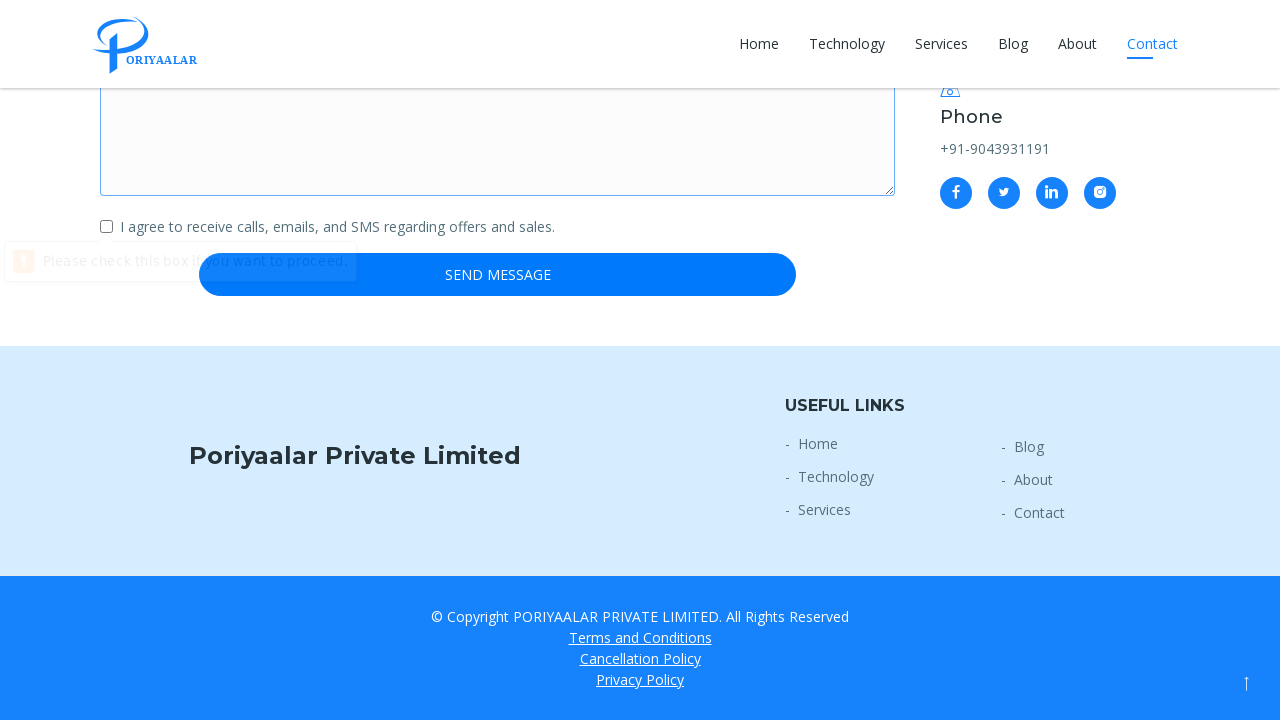

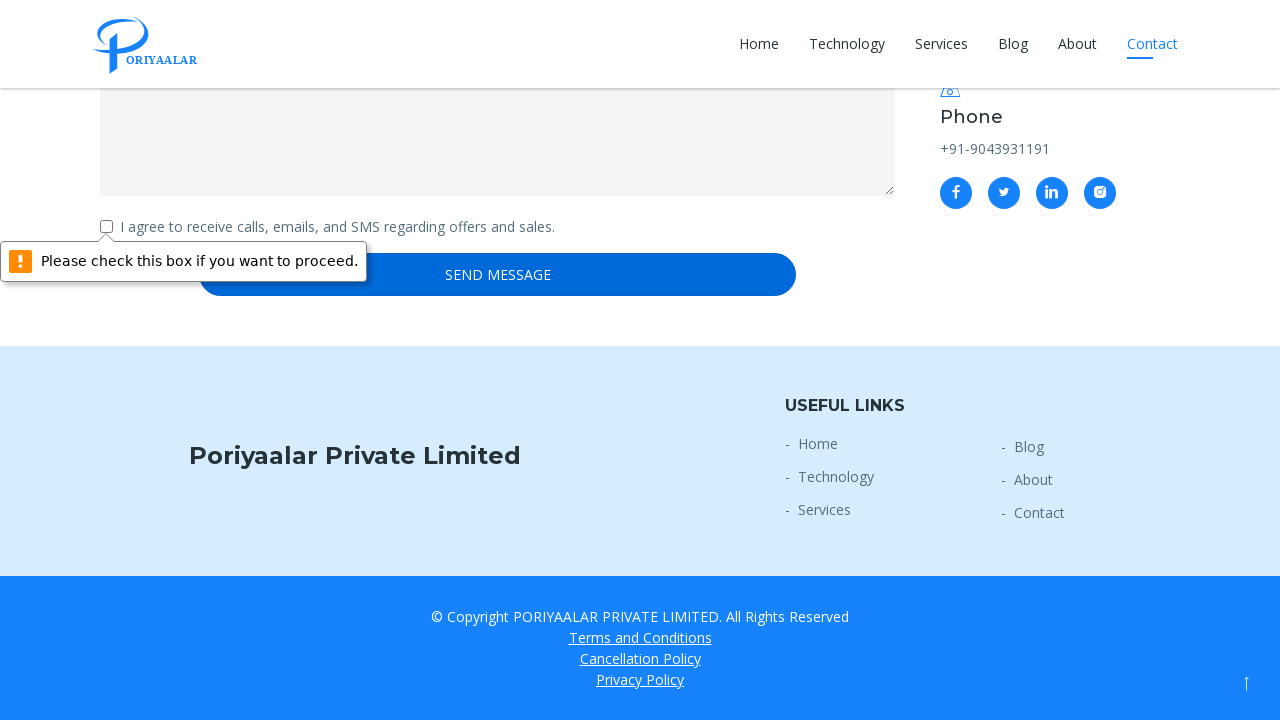